Tests that edits are saved when the input loses focus (blur event)

Starting URL: https://demo.playwright.dev/todomvc

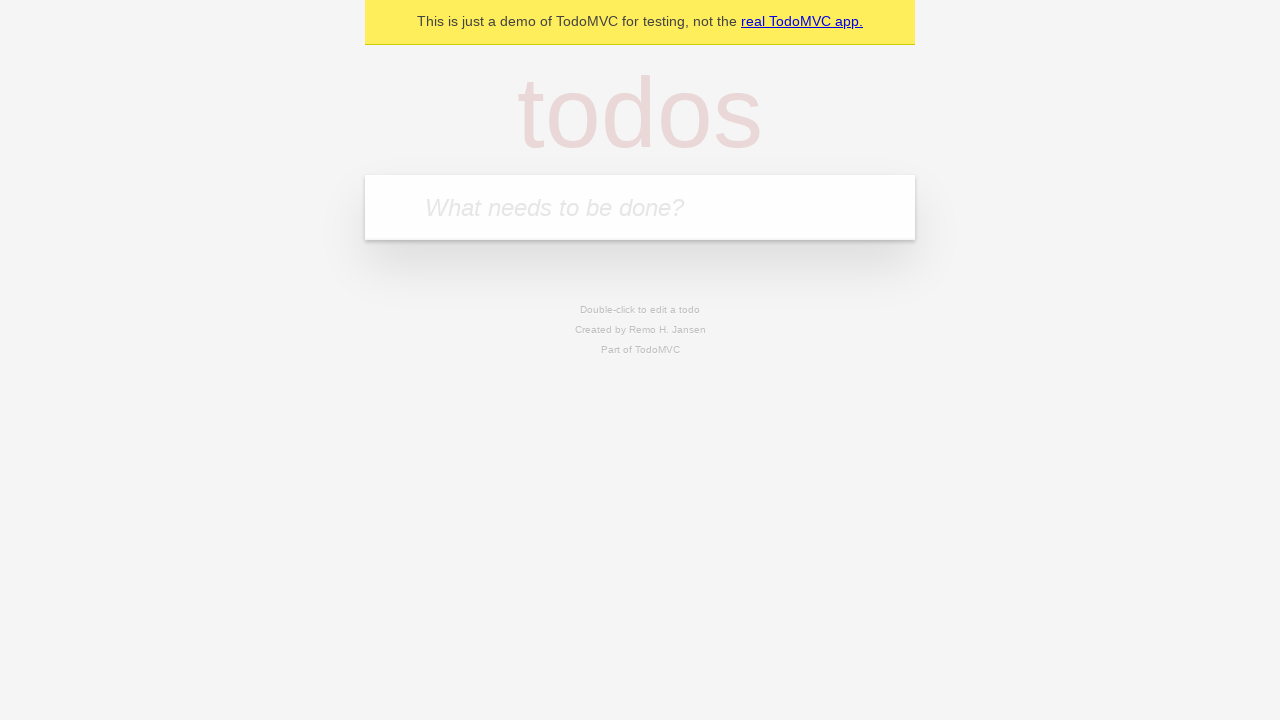

Filled new todo input with 'buy some cheese' on internal:attr=[placeholder="What needs to be done?"i]
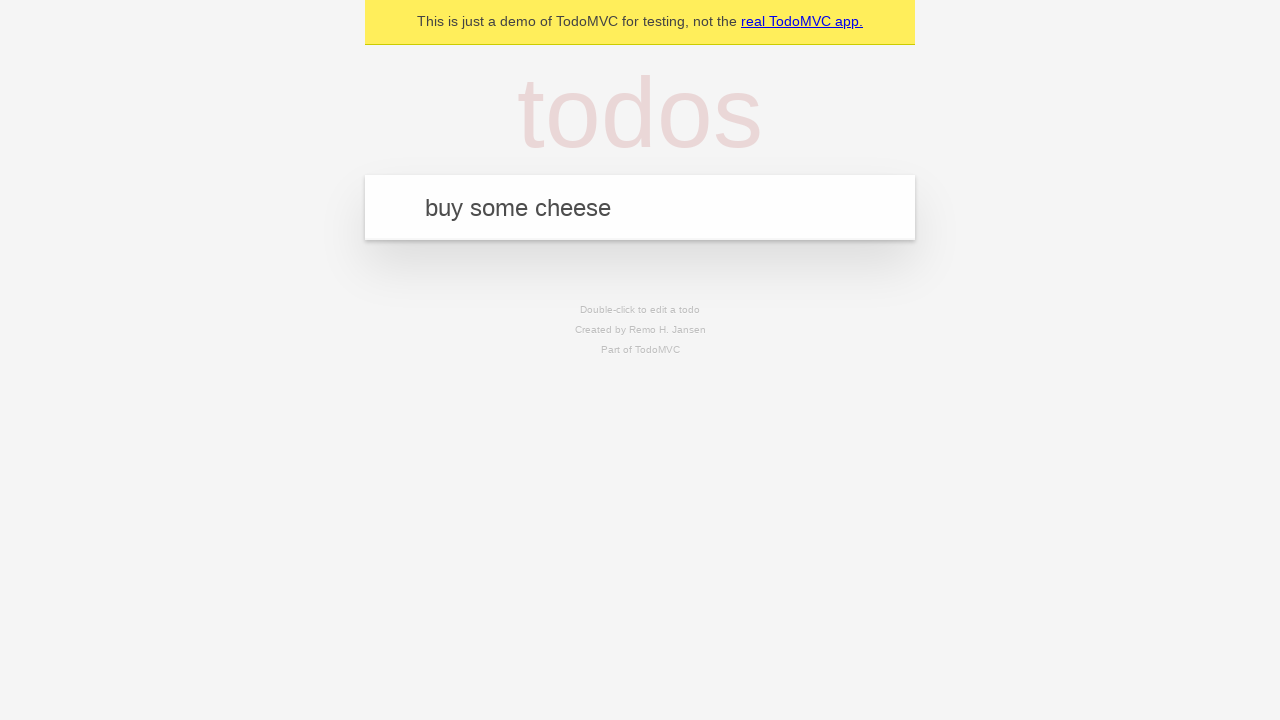

Pressed Enter to create todo 'buy some cheese' on internal:attr=[placeholder="What needs to be done?"i]
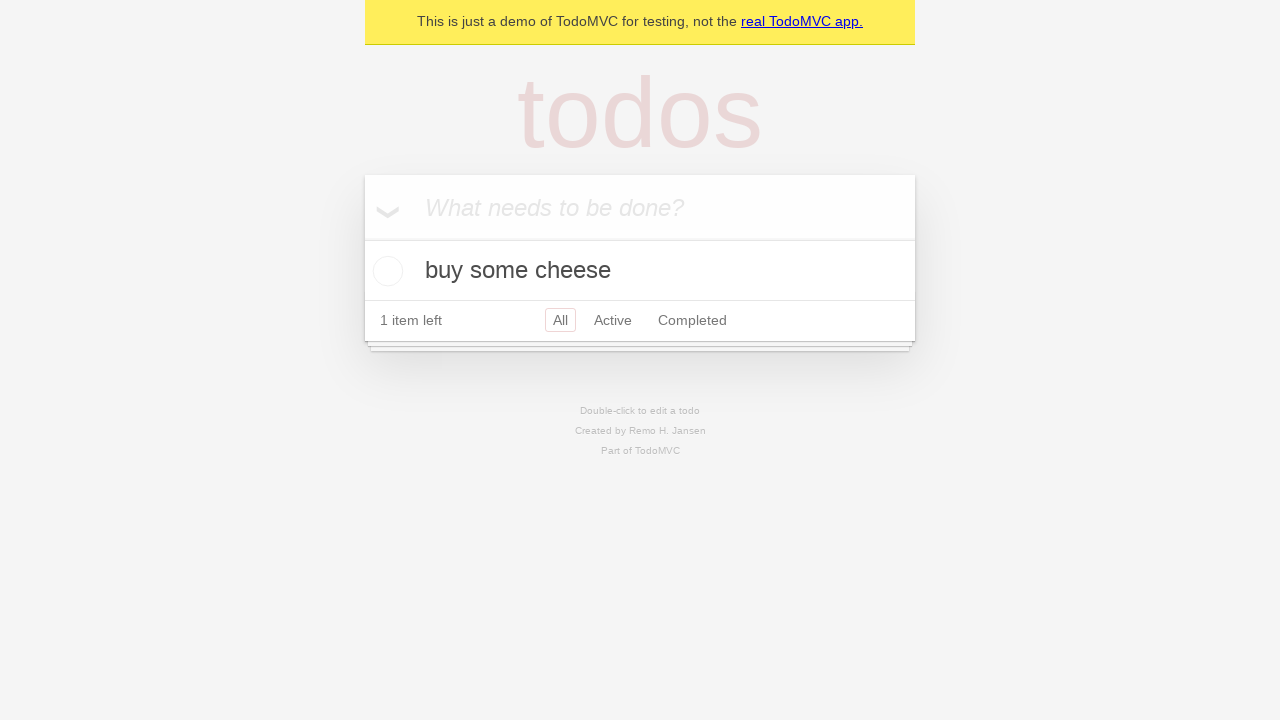

Filled new todo input with 'feed the cat' on internal:attr=[placeholder="What needs to be done?"i]
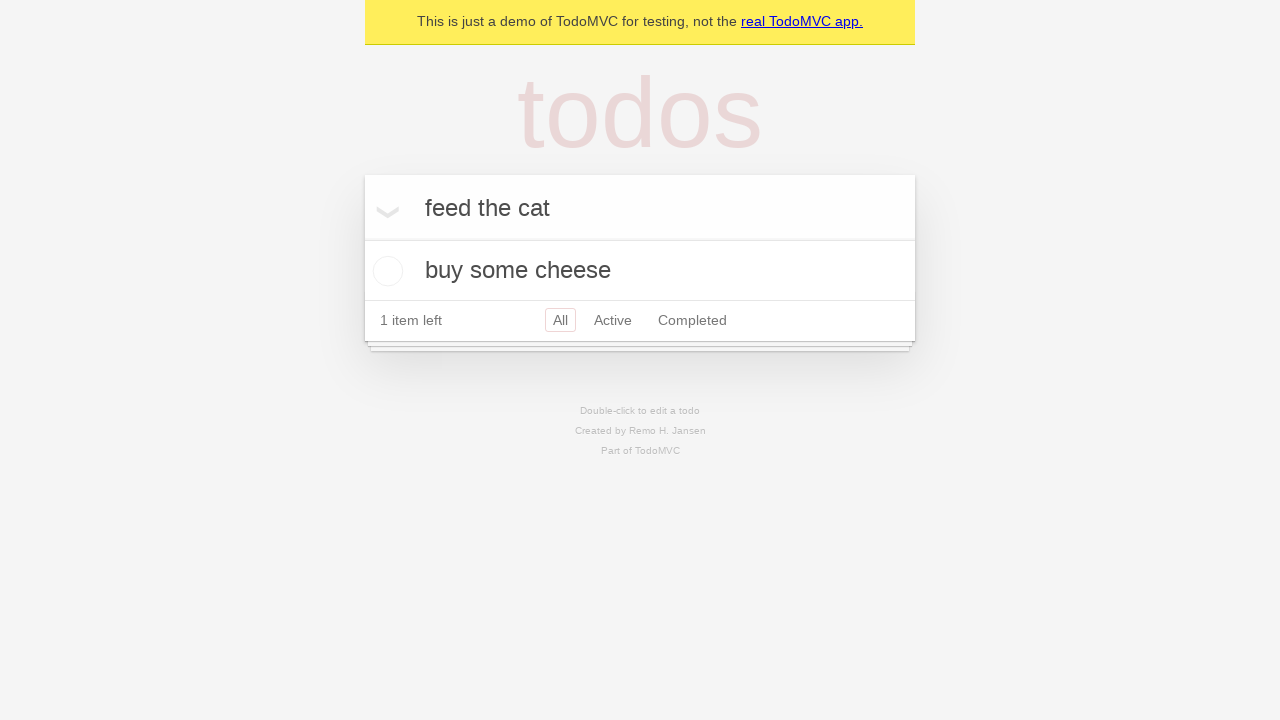

Pressed Enter to create todo 'feed the cat' on internal:attr=[placeholder="What needs to be done?"i]
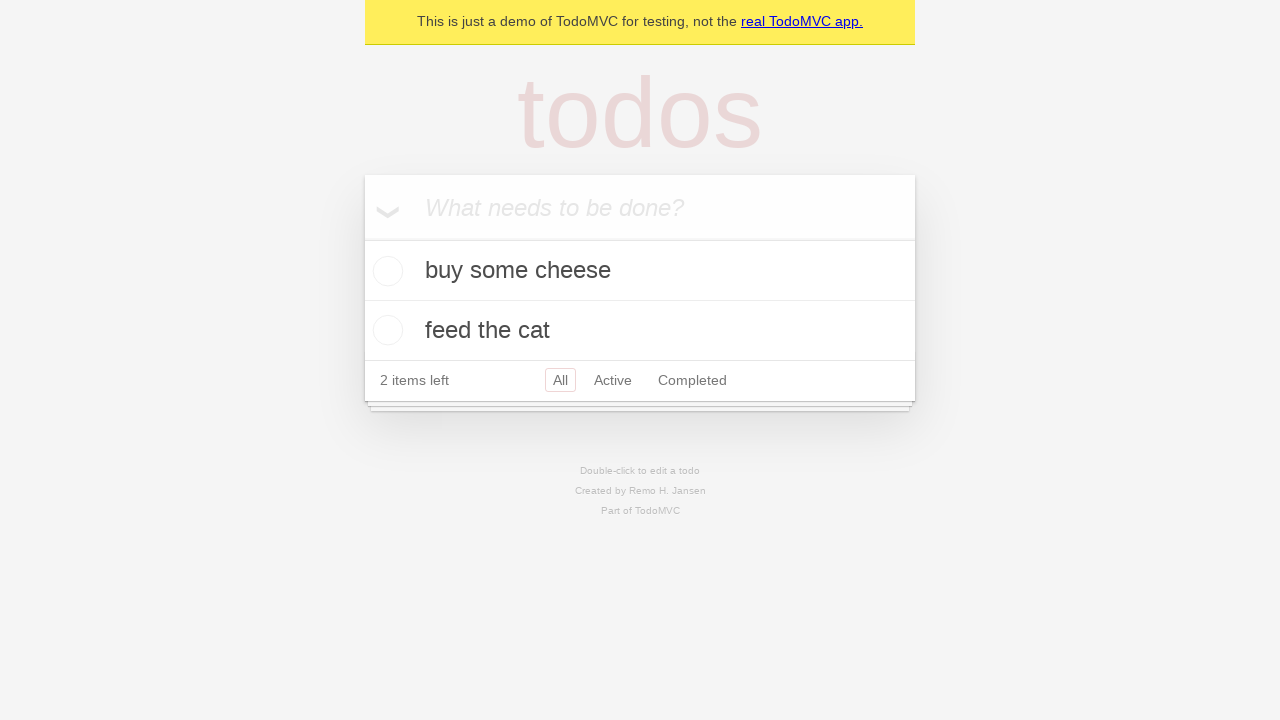

Filled new todo input with 'book a doctors appointment' on internal:attr=[placeholder="What needs to be done?"i]
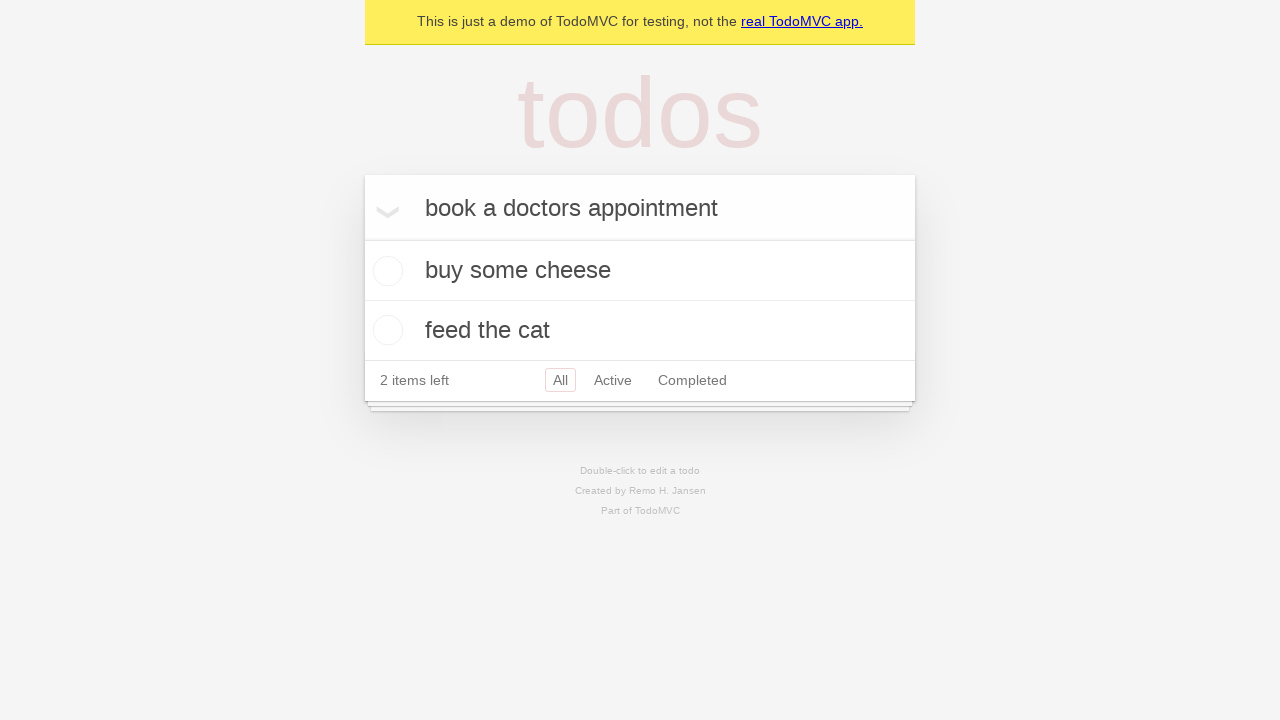

Pressed Enter to create todo 'book a doctors appointment' on internal:attr=[placeholder="What needs to be done?"i]
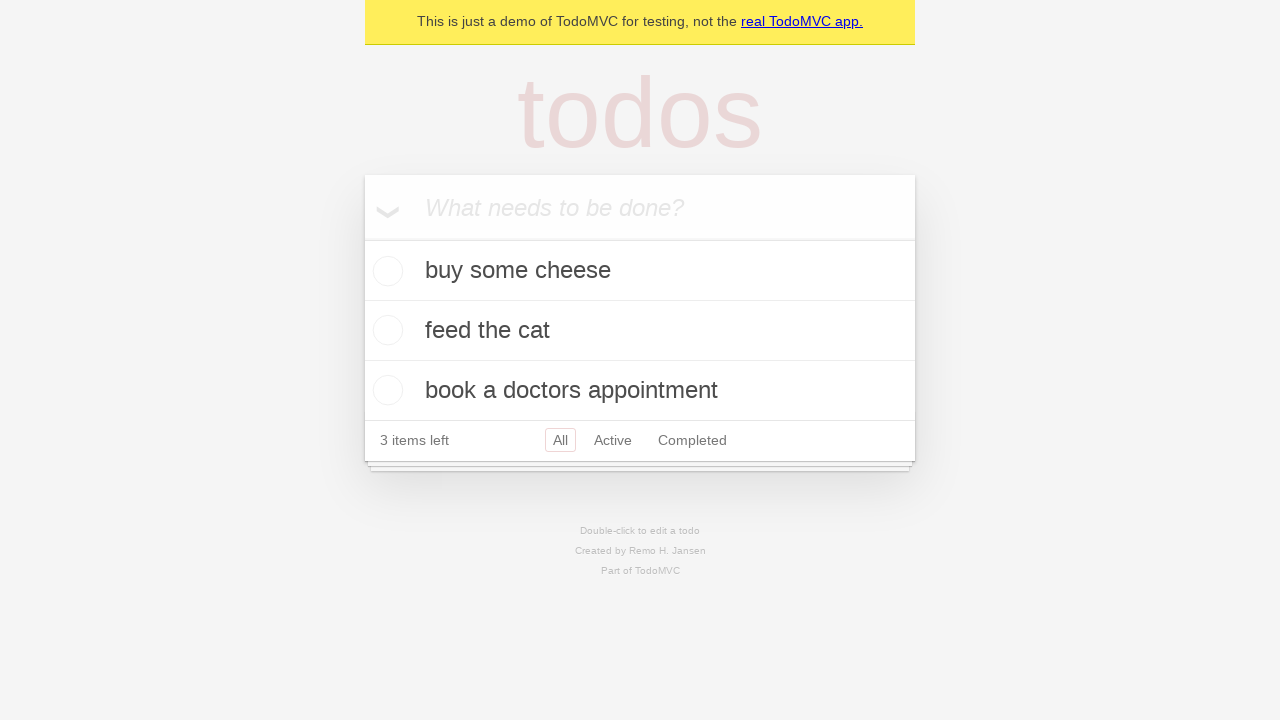

Double-clicked second todo item to enter edit mode at (640, 331) on internal:testid=[data-testid="todo-item"s] >> nth=1
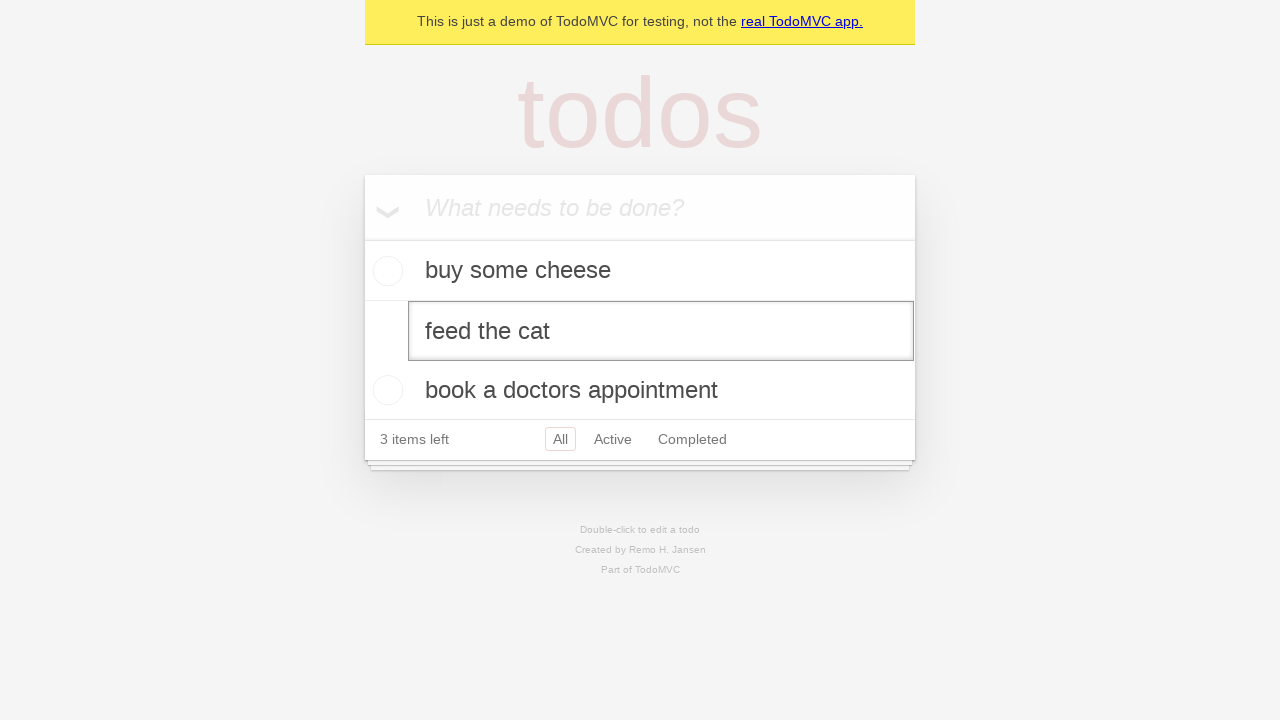

Filled edit textbox with 'buy some sausages' on internal:testid=[data-testid="todo-item"s] >> nth=1 >> internal:role=textbox[nam
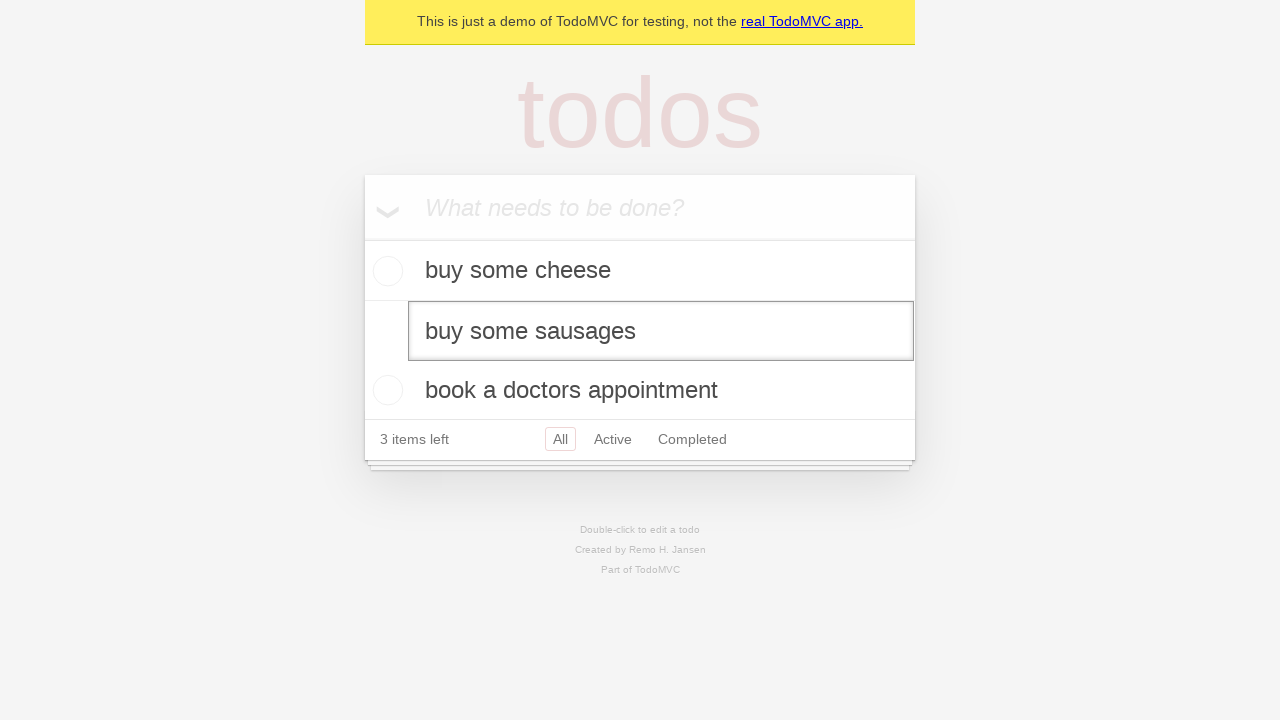

Dispatched blur event to save edit and verify changes persist on focus loss
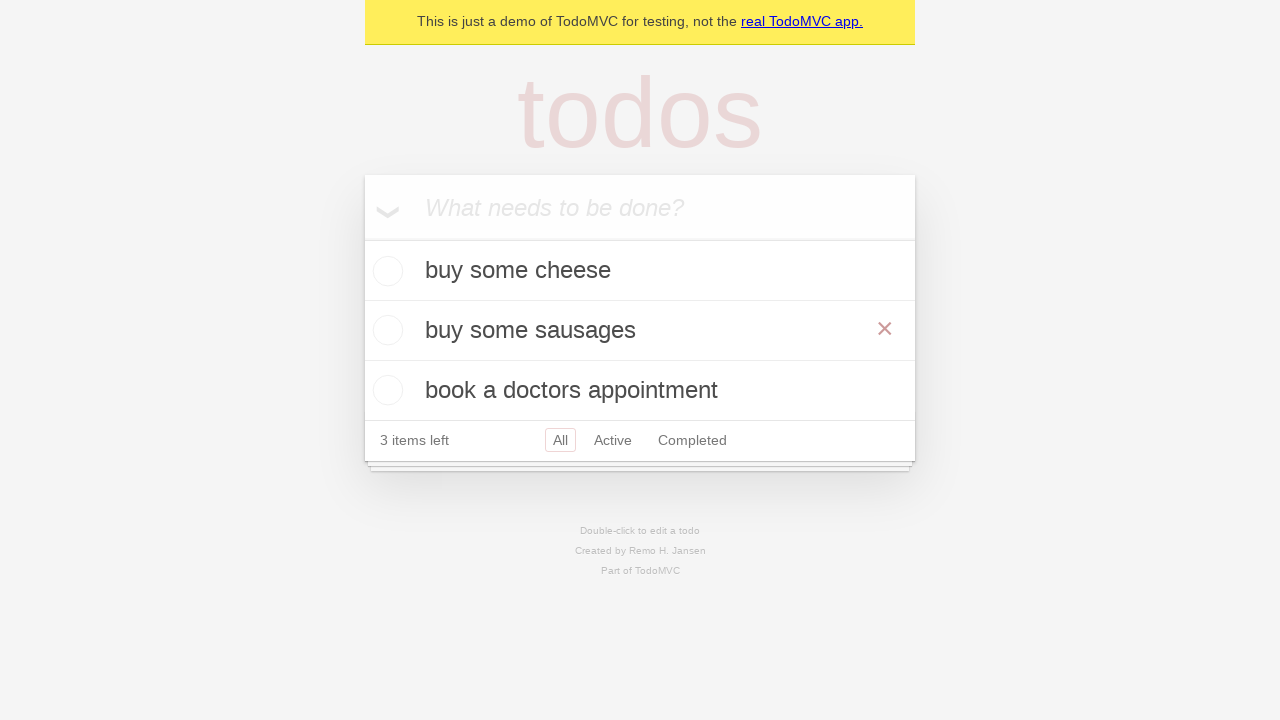

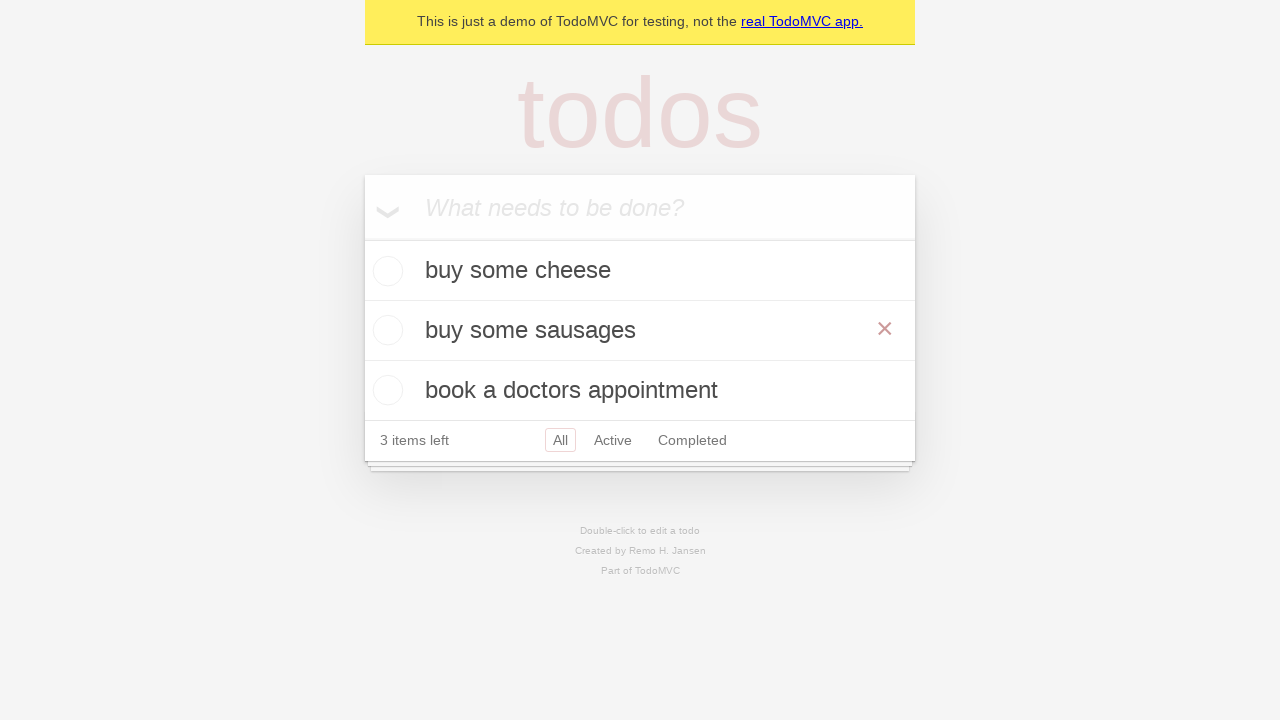